Tests simple drag and drop functionality by dragging an element to a drop target on the DemoQA droppable page

Starting URL: https://demoqa.com/droppable

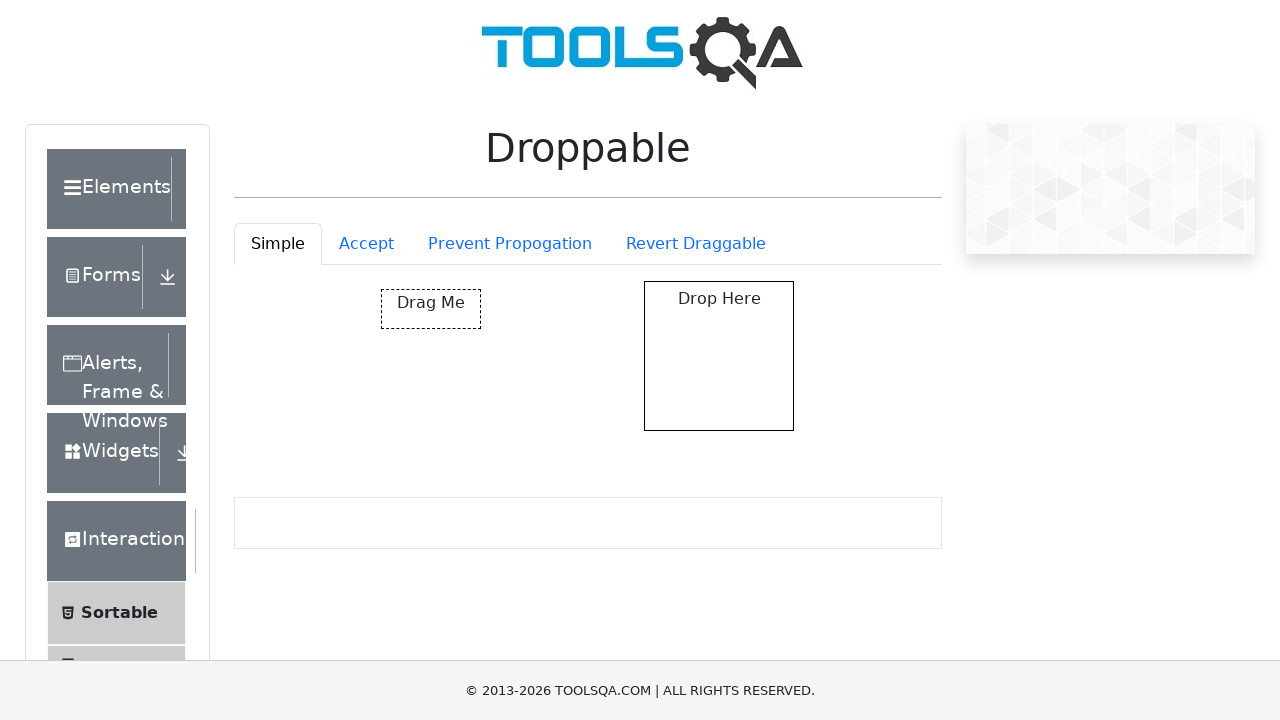

Waited for Droppable header to be visible
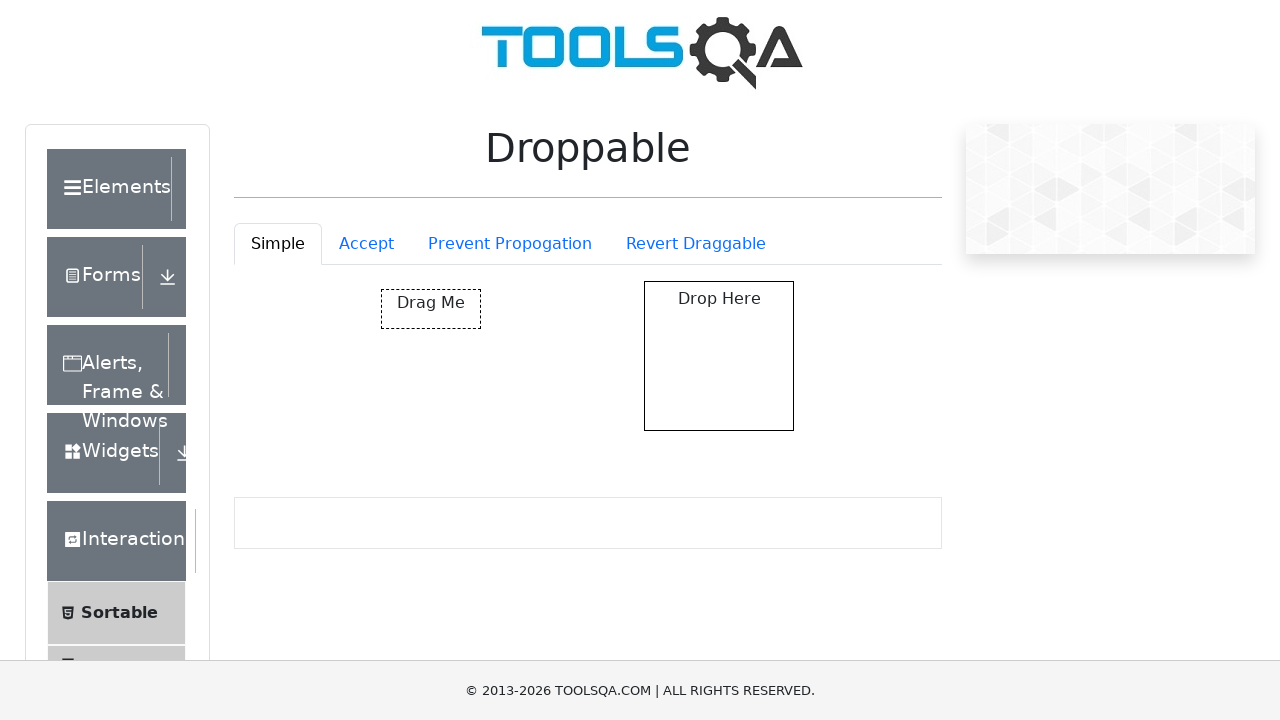

Clicked on Simple tab at (278, 244) on #droppableExample-tab-simple
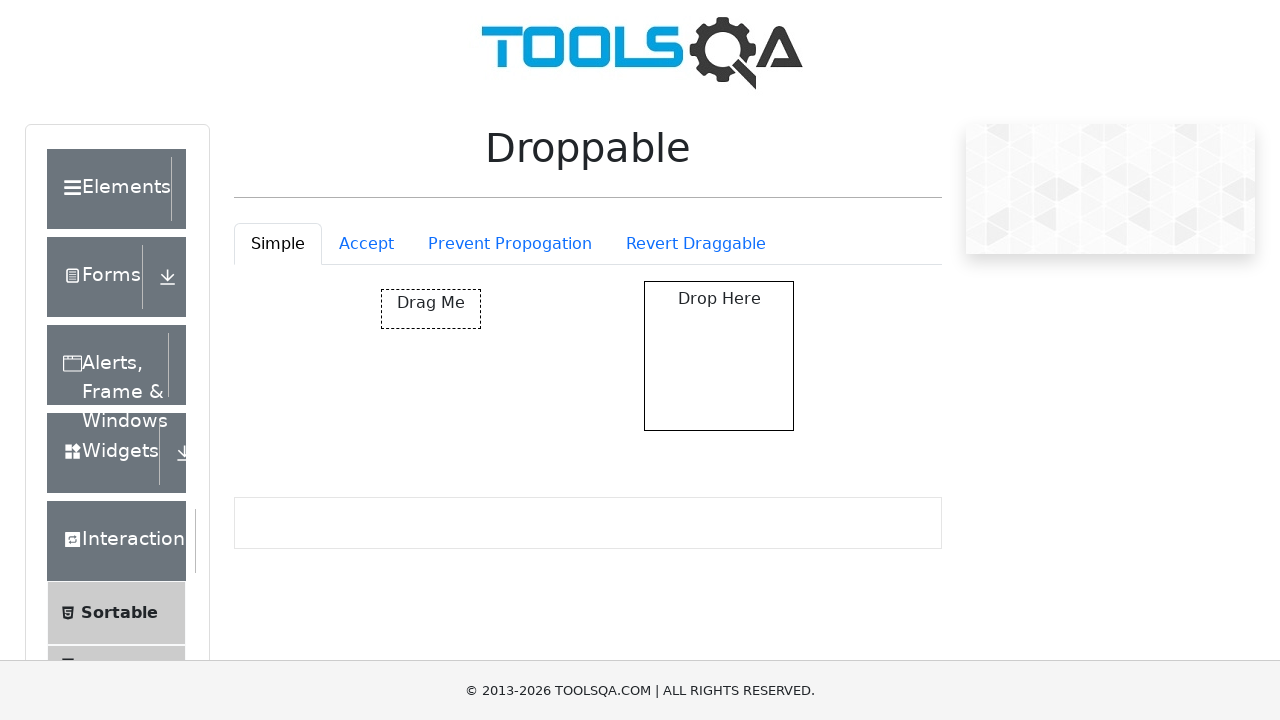

Located draggable element
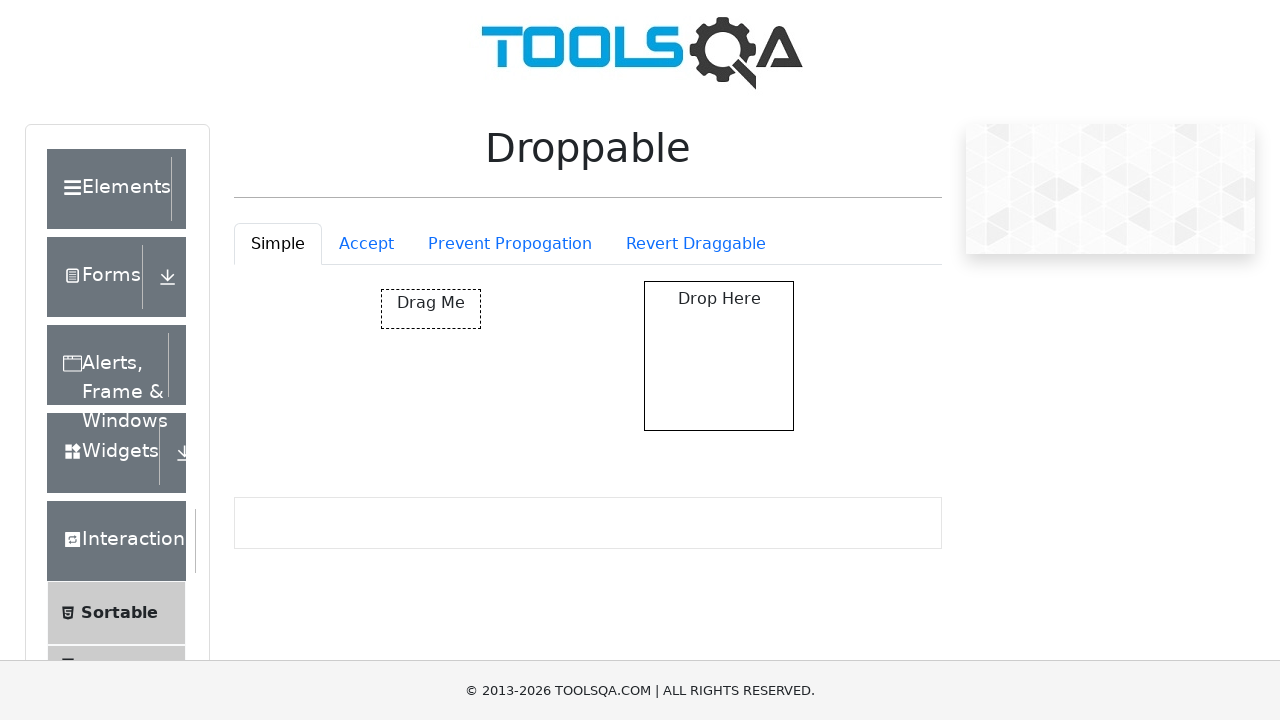

Located droppable target element
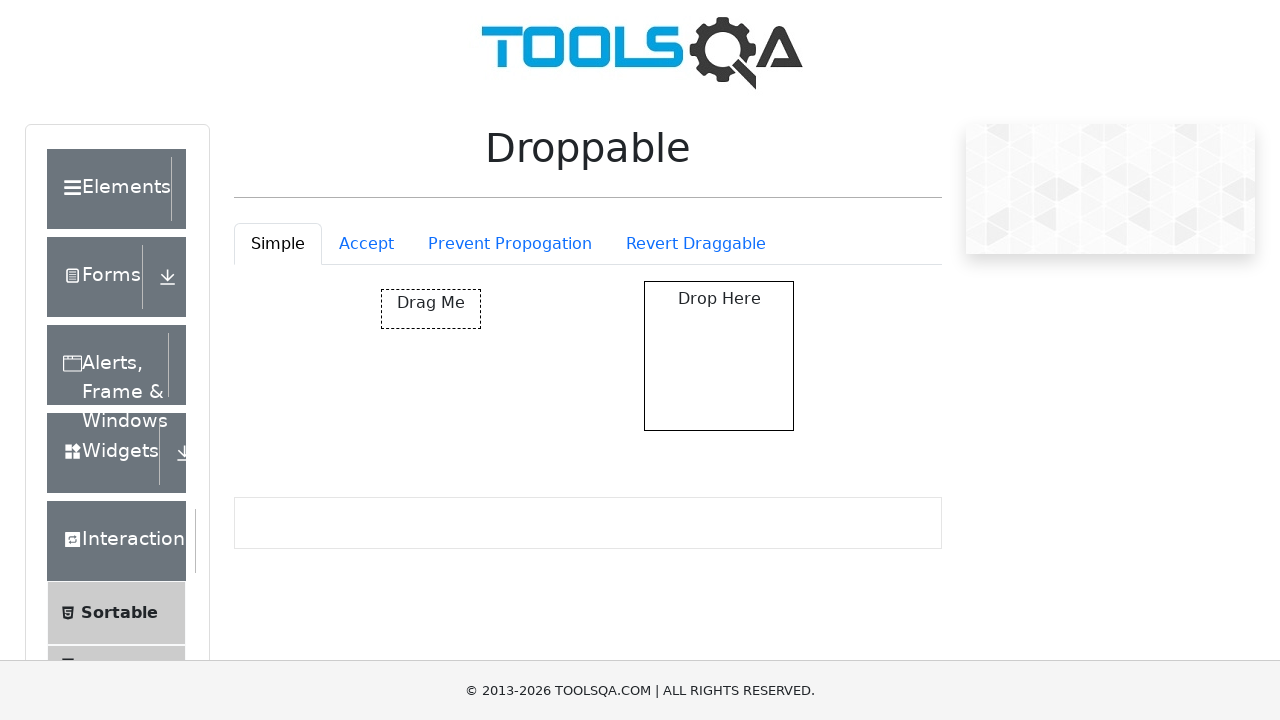

Dragged element to drop target at (719, 356)
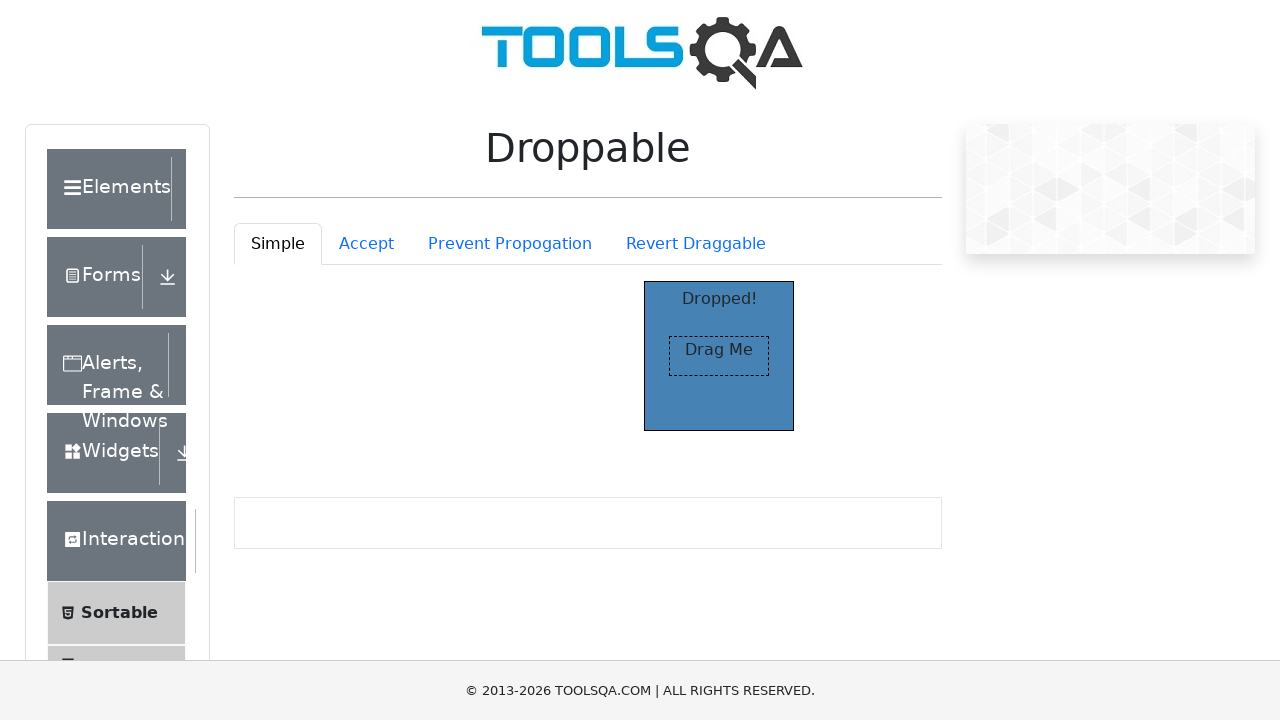

Verified drop was successful - droppable element now shows 'Dropped!'
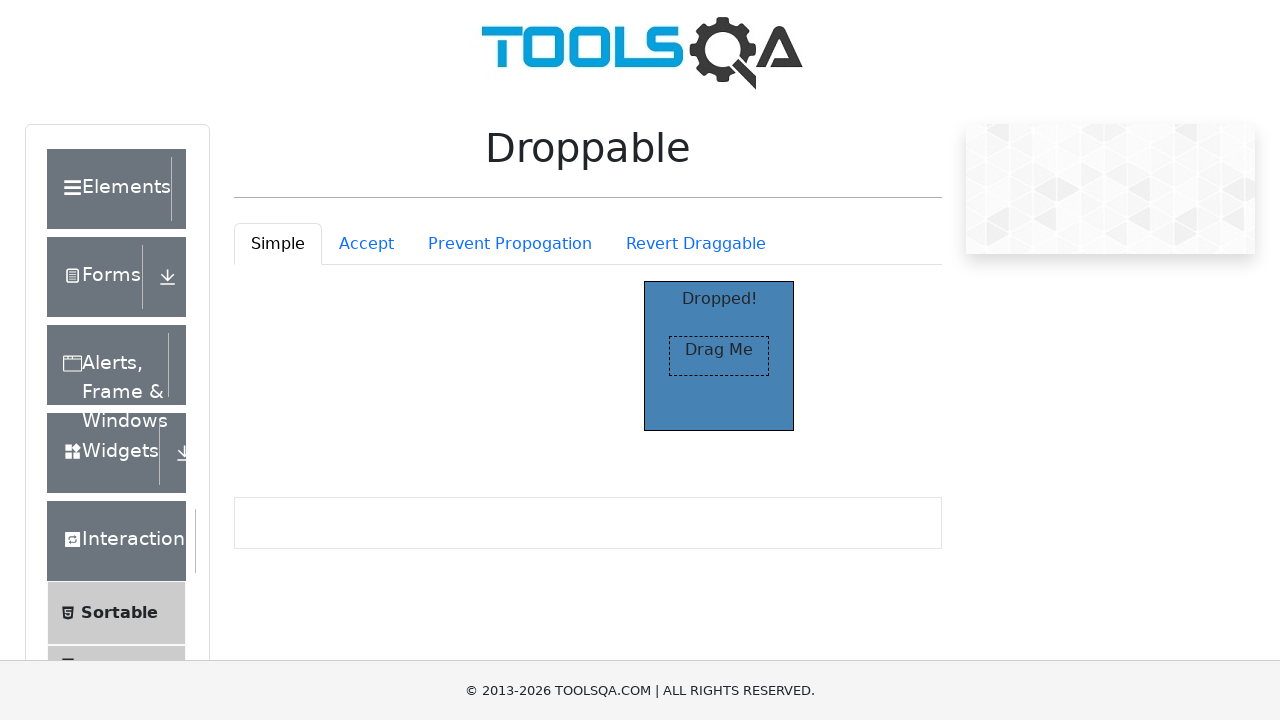

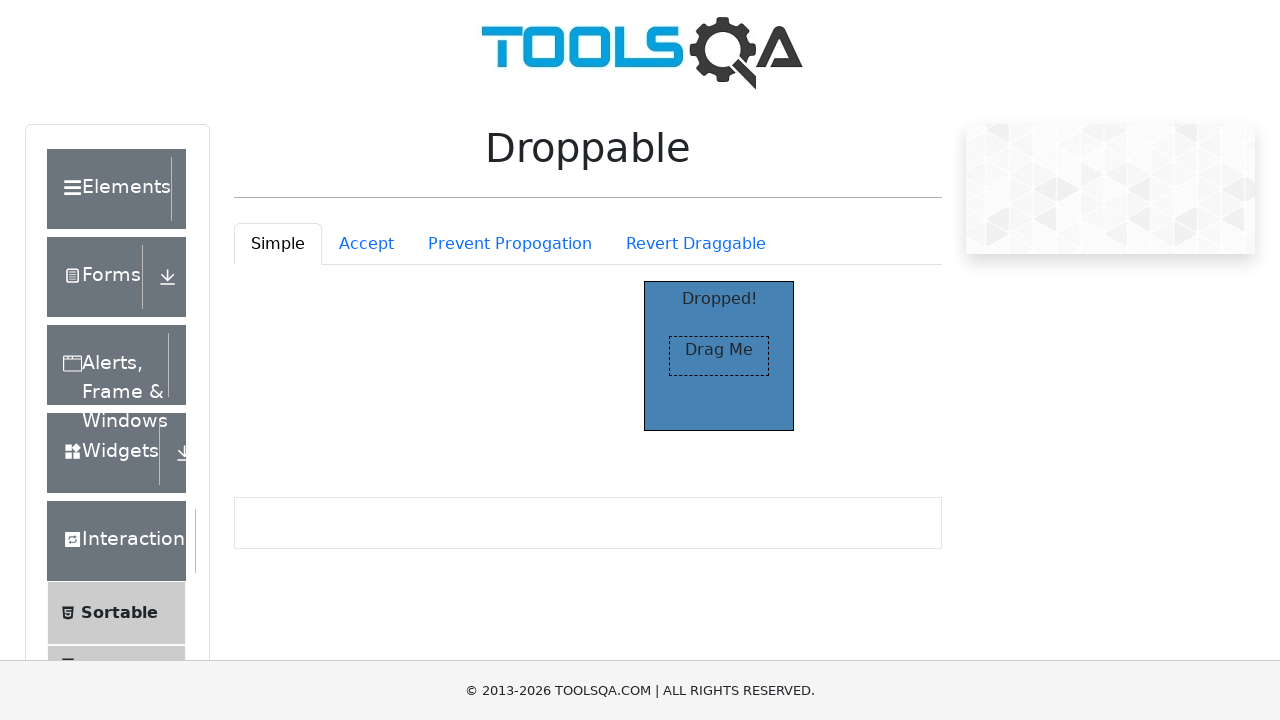